Tests radio button handling by clicking and verifying selection of multiple radio buttons across different groups (sport and color)

Starting URL: https://practice.cydeo.com/radio_buttons

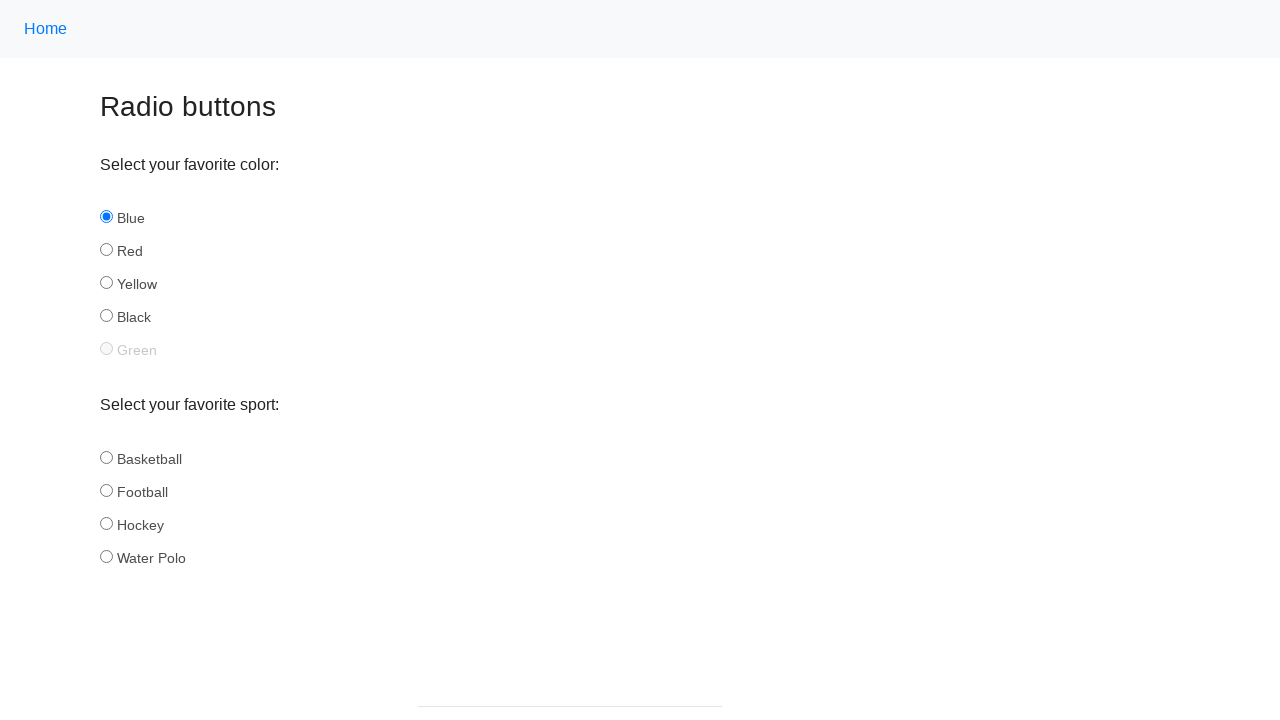

Clicked hockey radio button in sport group at (106, 523) on input[name='sport'][id='hockey']
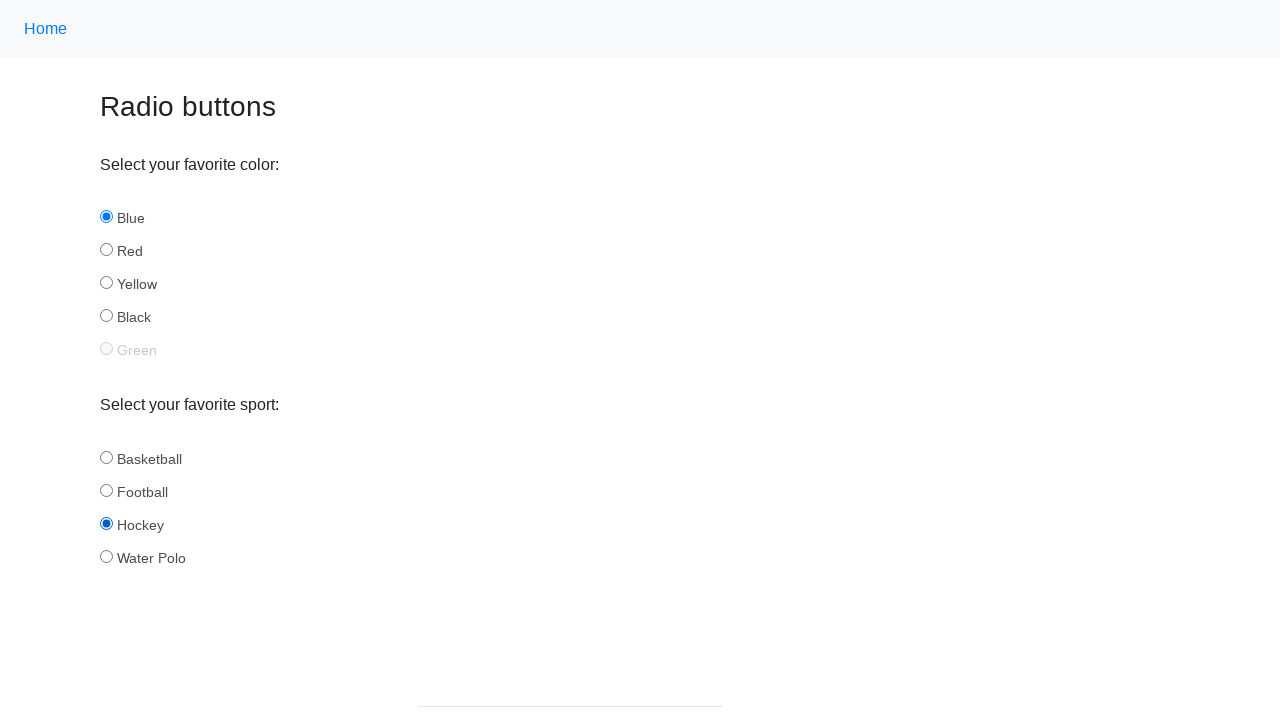

Verified hockey radio button is selected
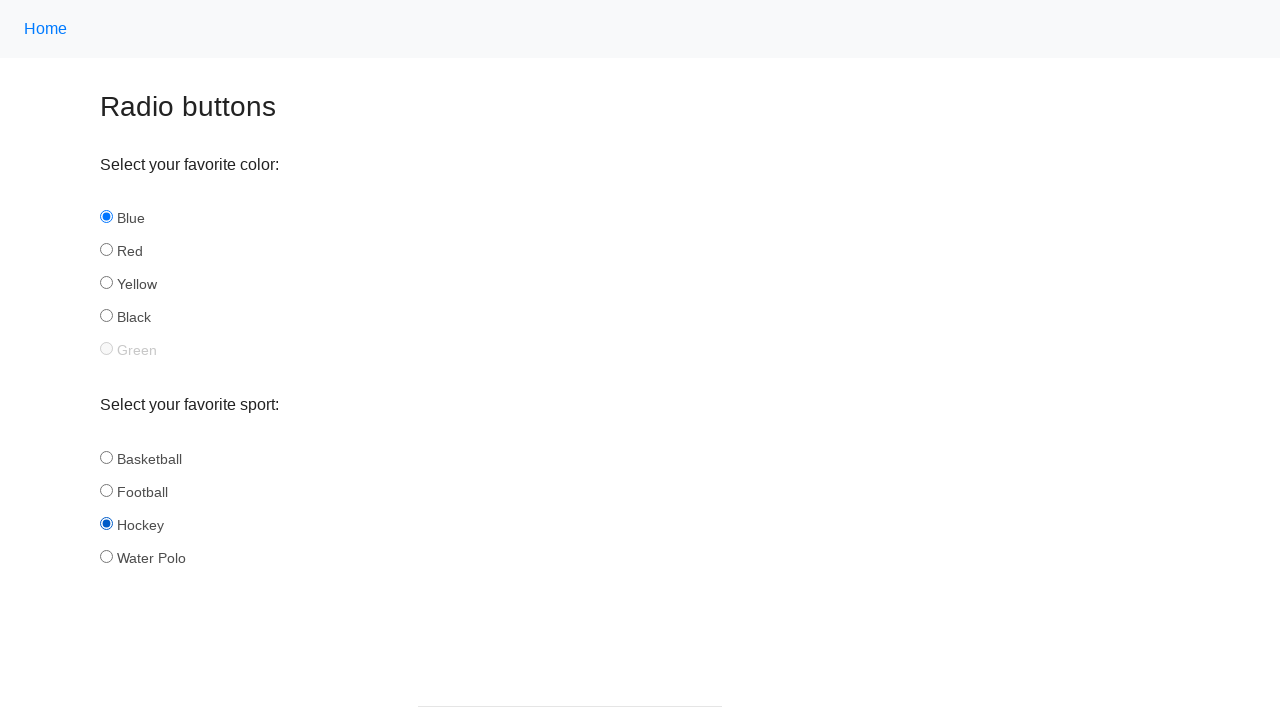

Clicked football radio button in sport group at (106, 490) on input[name='sport'][id='football']
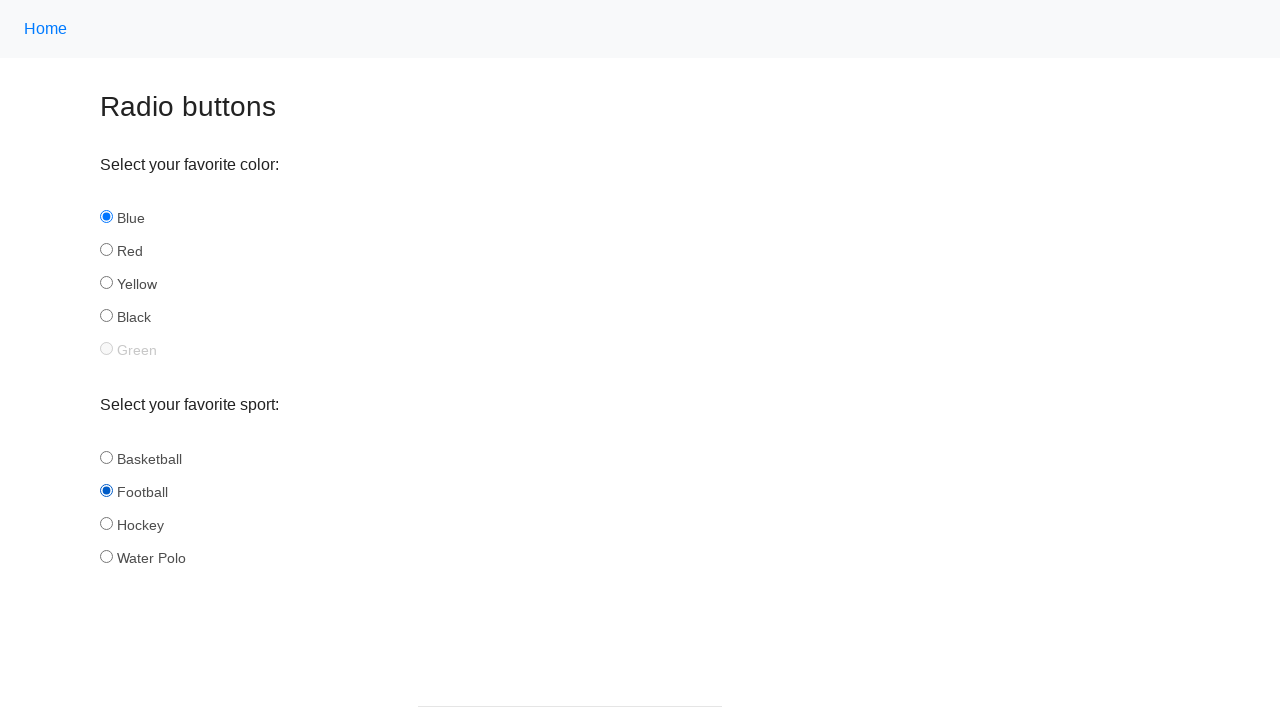

Verified football radio button is selected
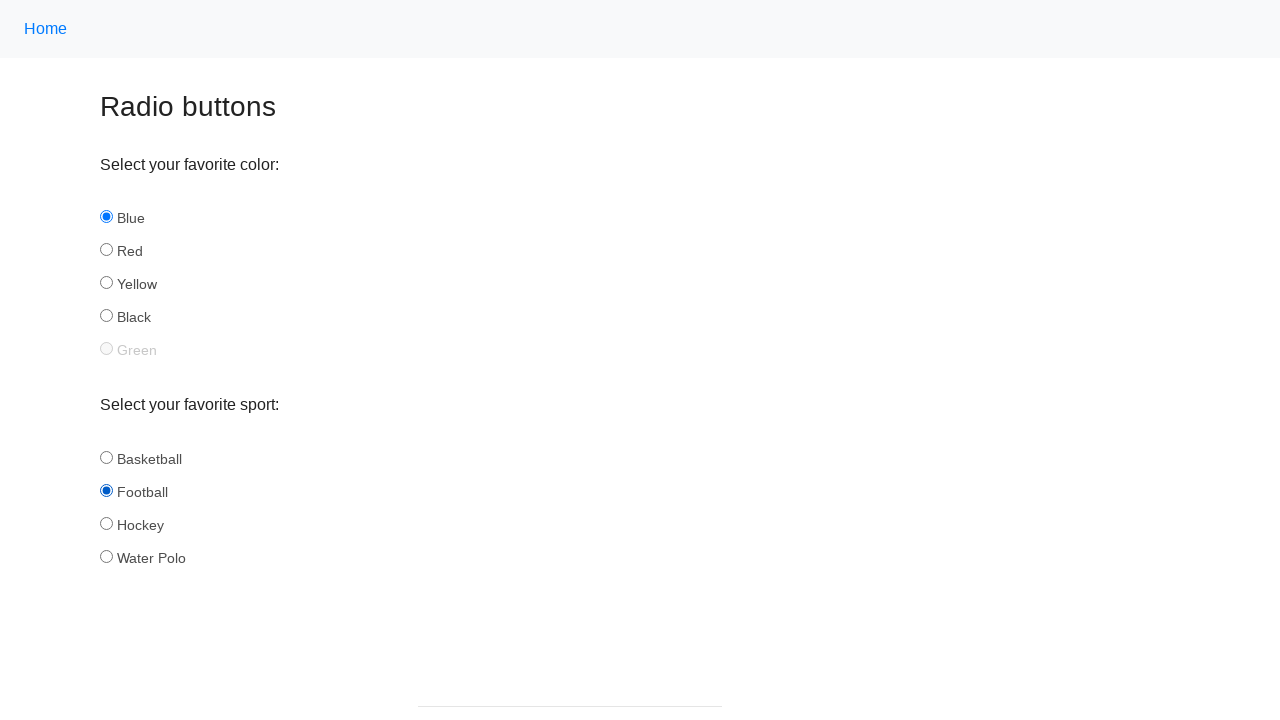

Clicked yellow radio button in color group at (106, 283) on input[name='color'][id='yellow']
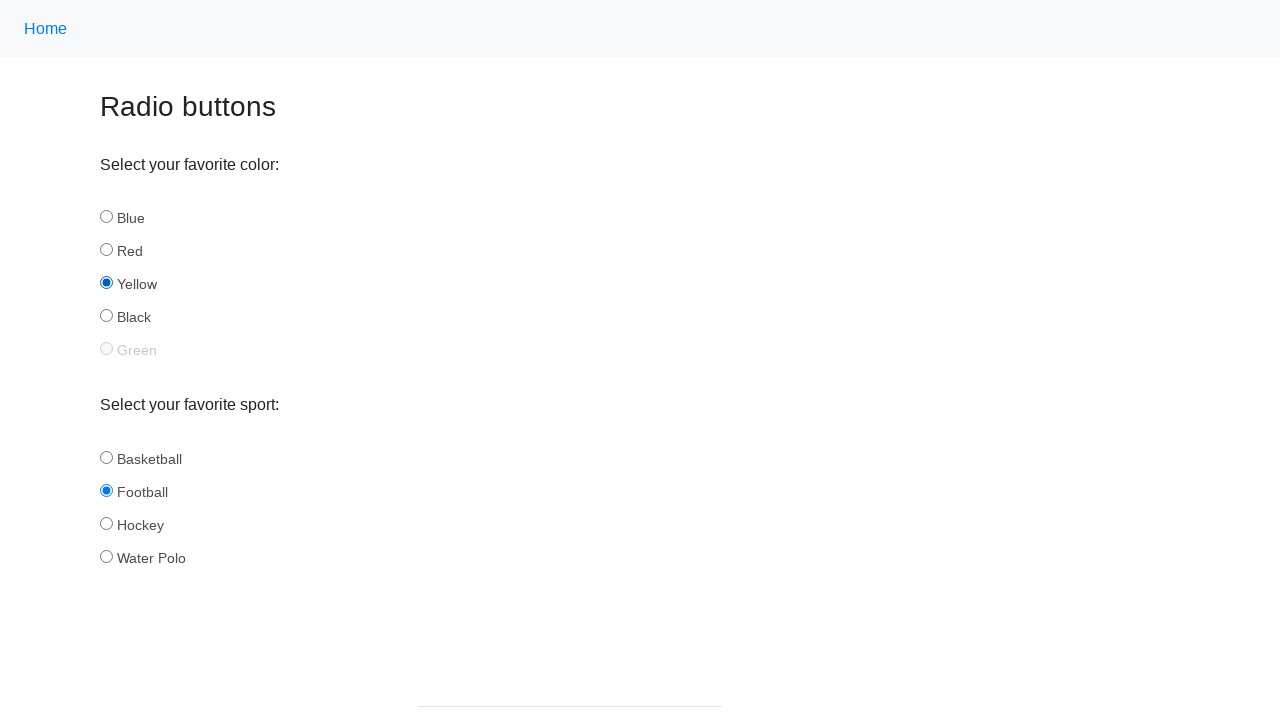

Verified yellow radio button is selected
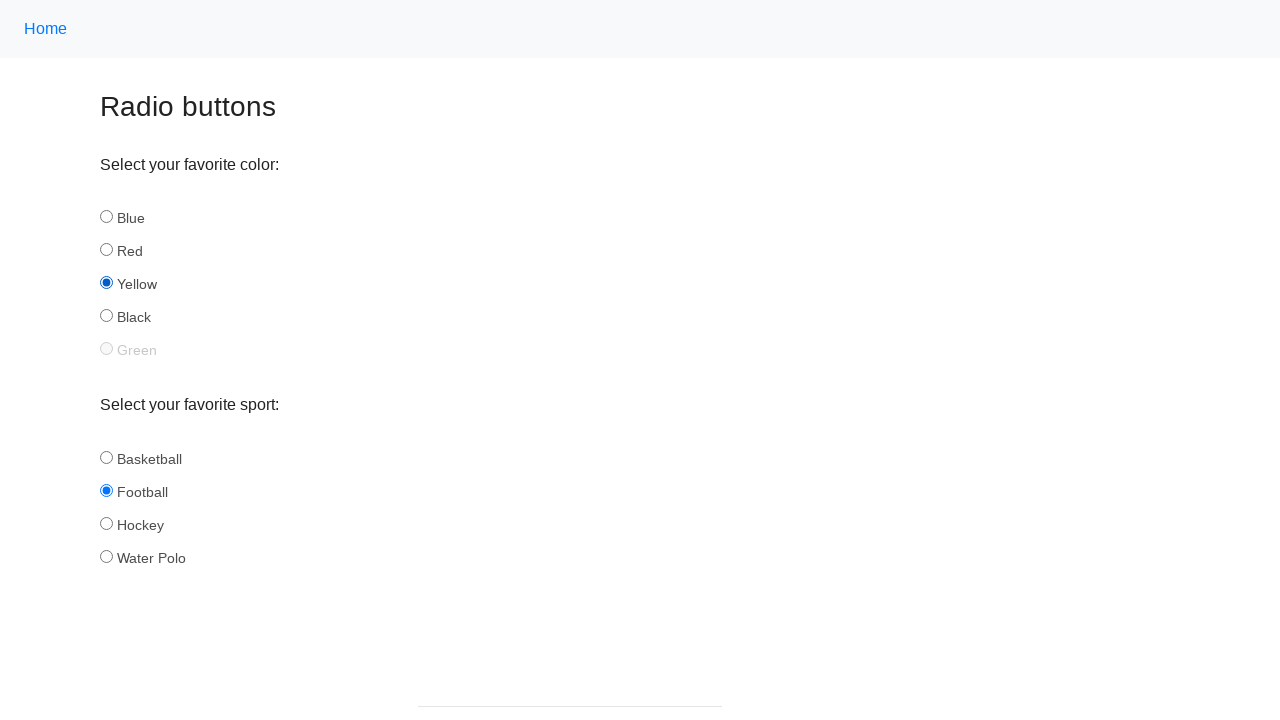

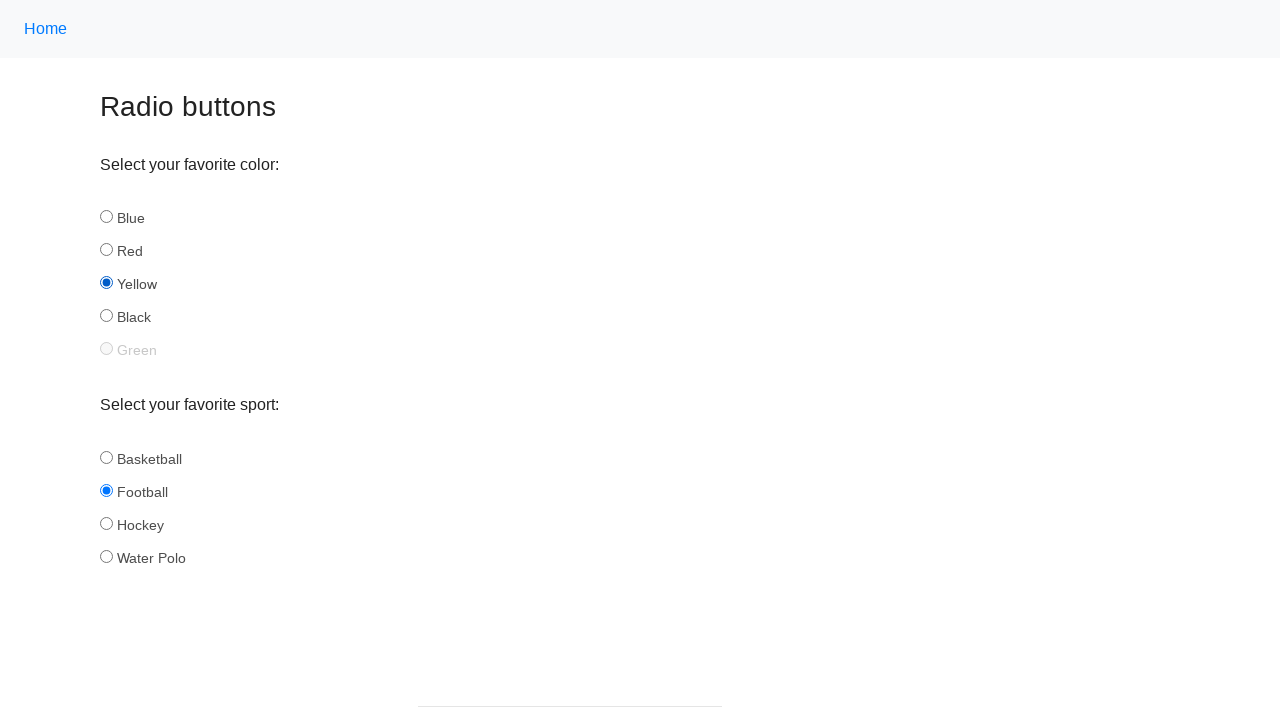